Tests FAQ accordion question 2 by scrolling to the FAQ section, clicking on the second question, and verifying the answer about ordering multiple scooters is displayed.

Starting URL: https://qa-scooter.praktikum-services.ru/

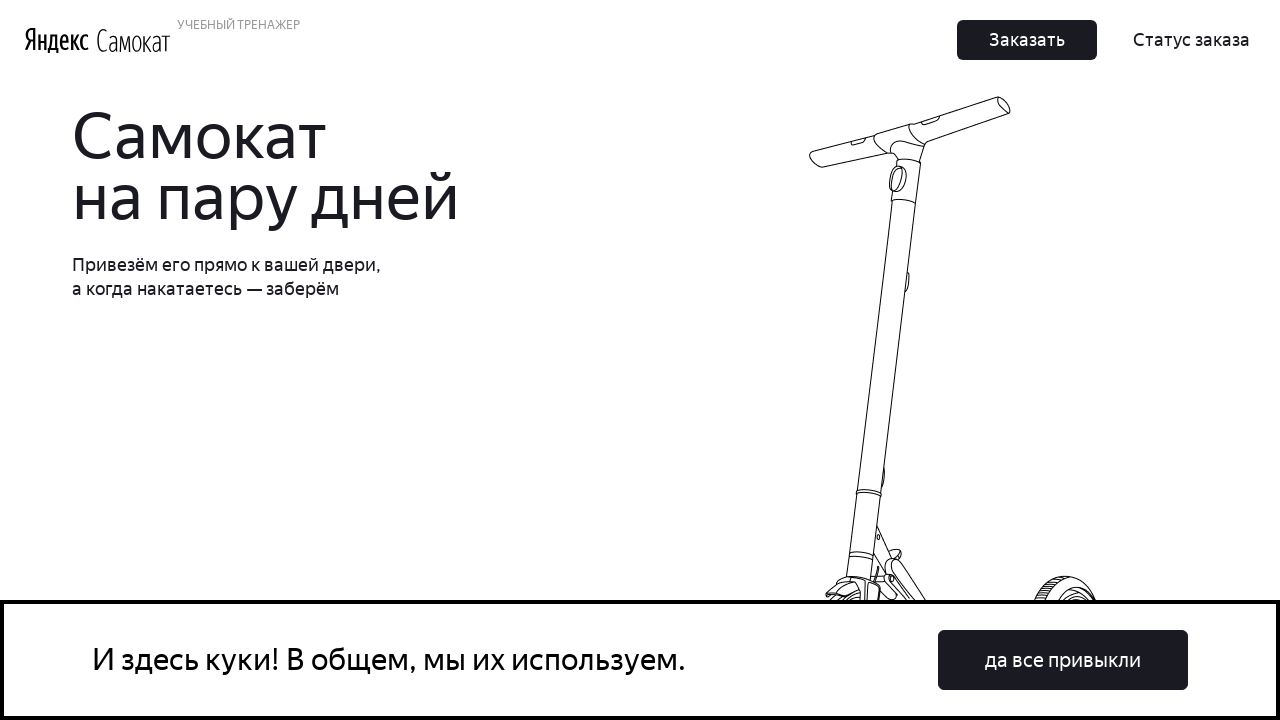

Scrolled to FAQ section (question 8 area)
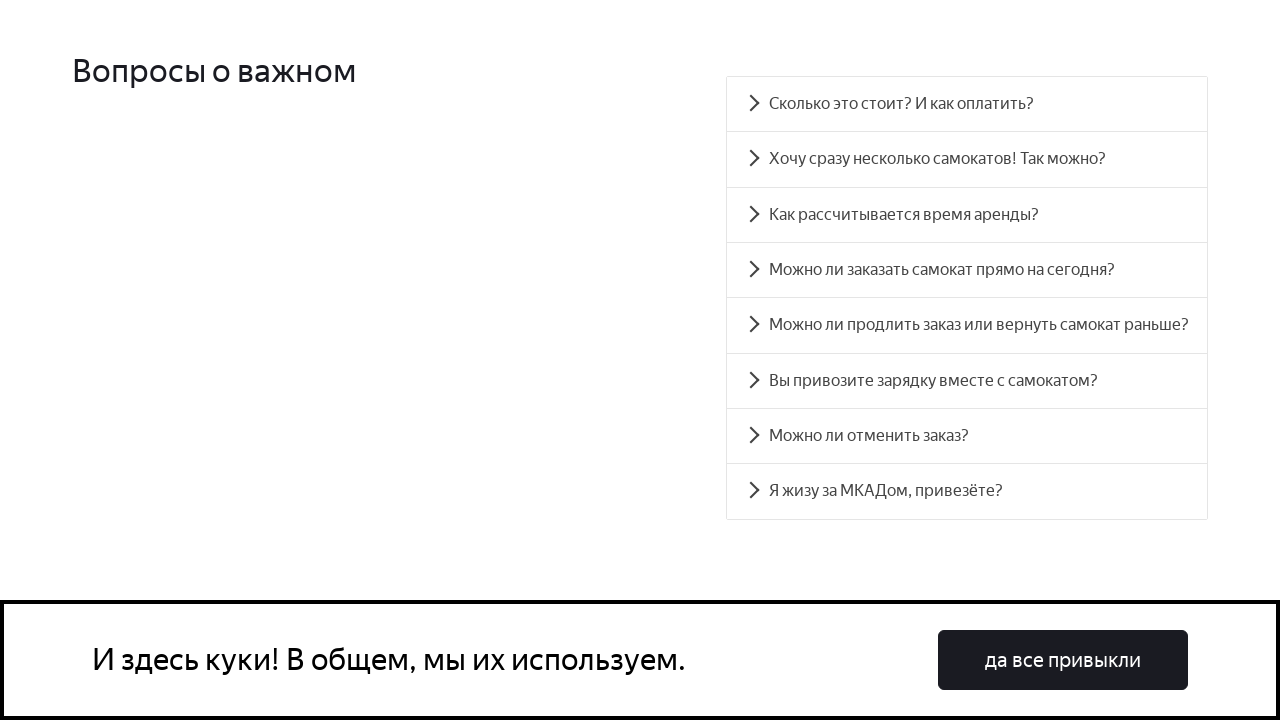

Clicked on FAQ question 2 at (967, 159) on #accordion__heading-1
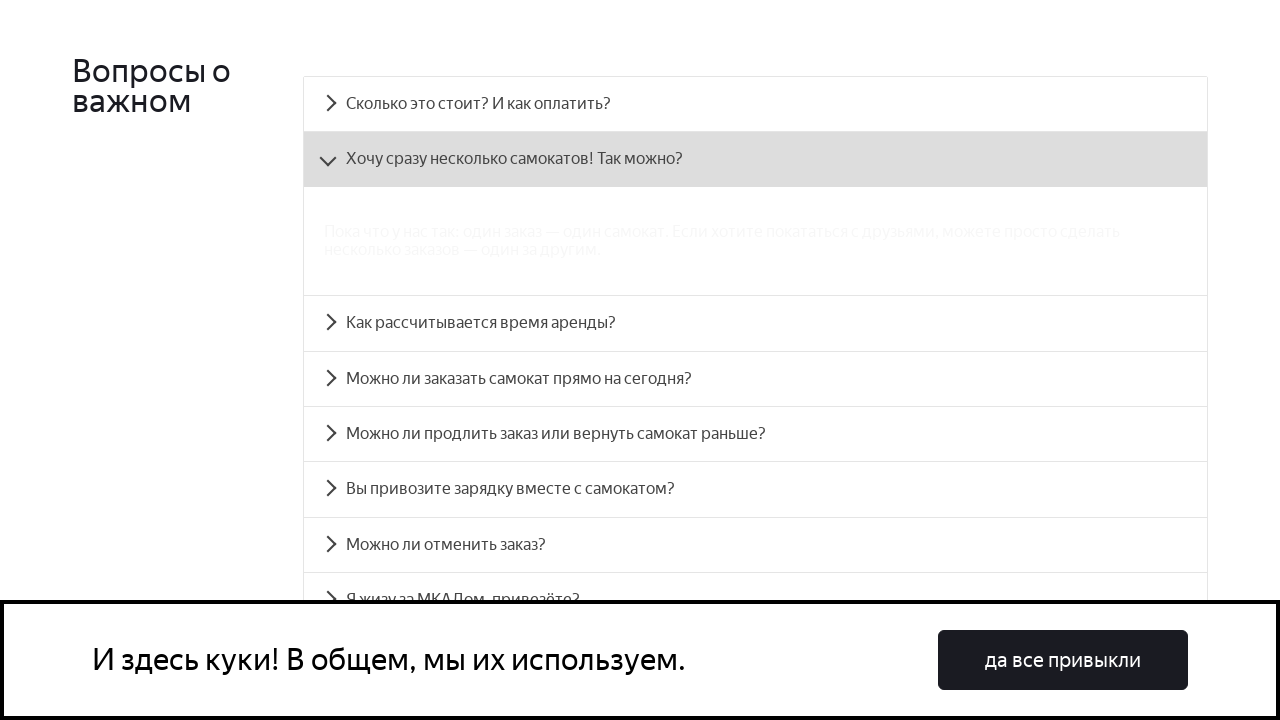

Answer 2 about ordering multiple scooters is now visible
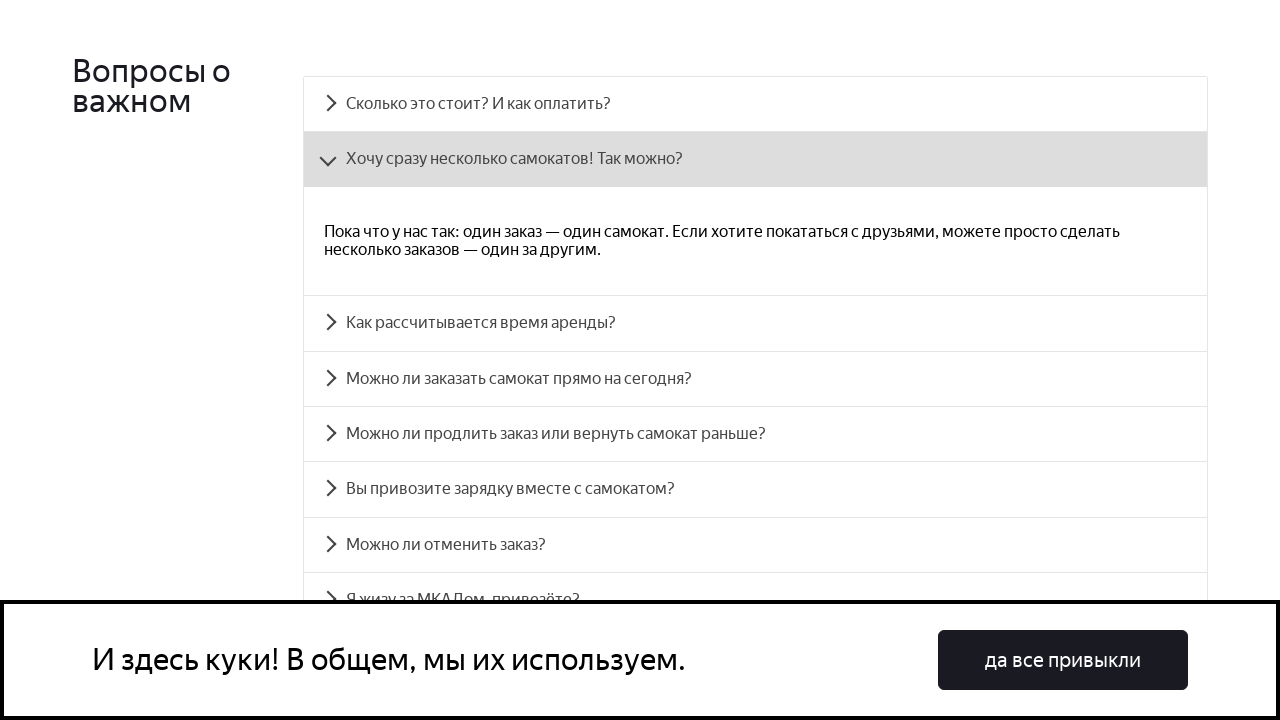

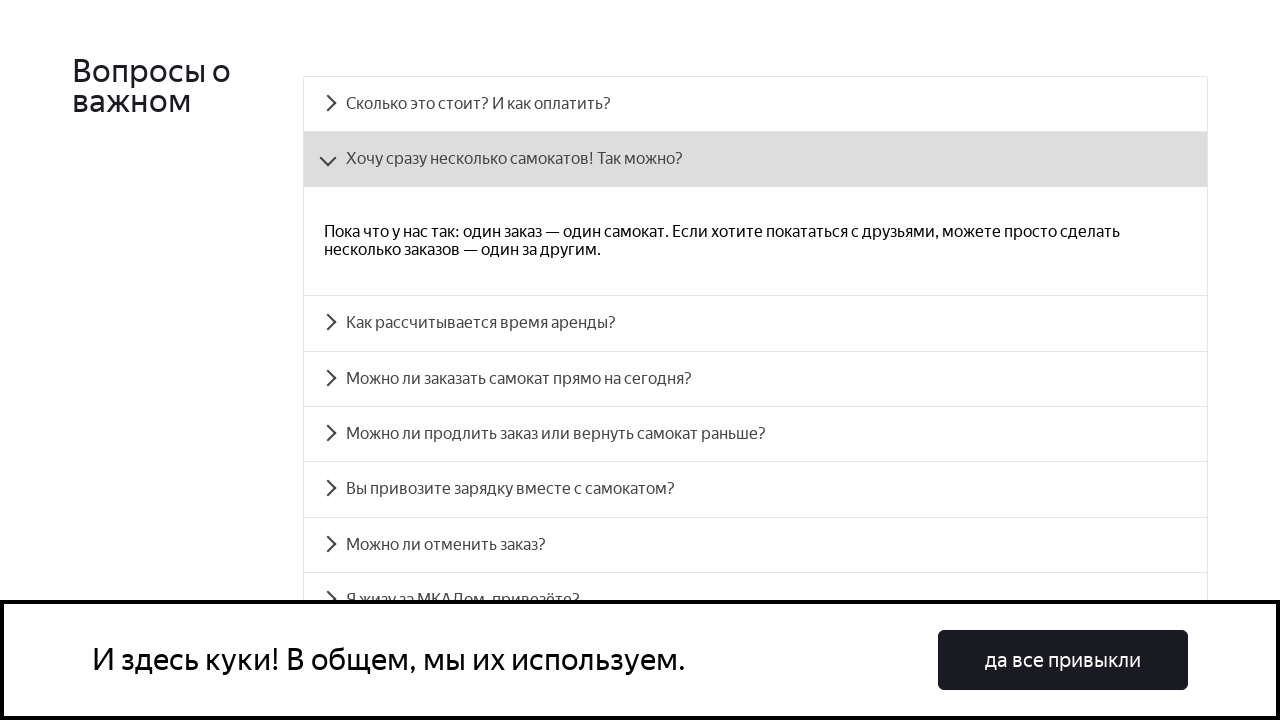